Navigates to OrangeHRM free trial page and selects a country from the dropdown menu

Starting URL: https://www.orangehrm.com/en/30-day-free-trial/

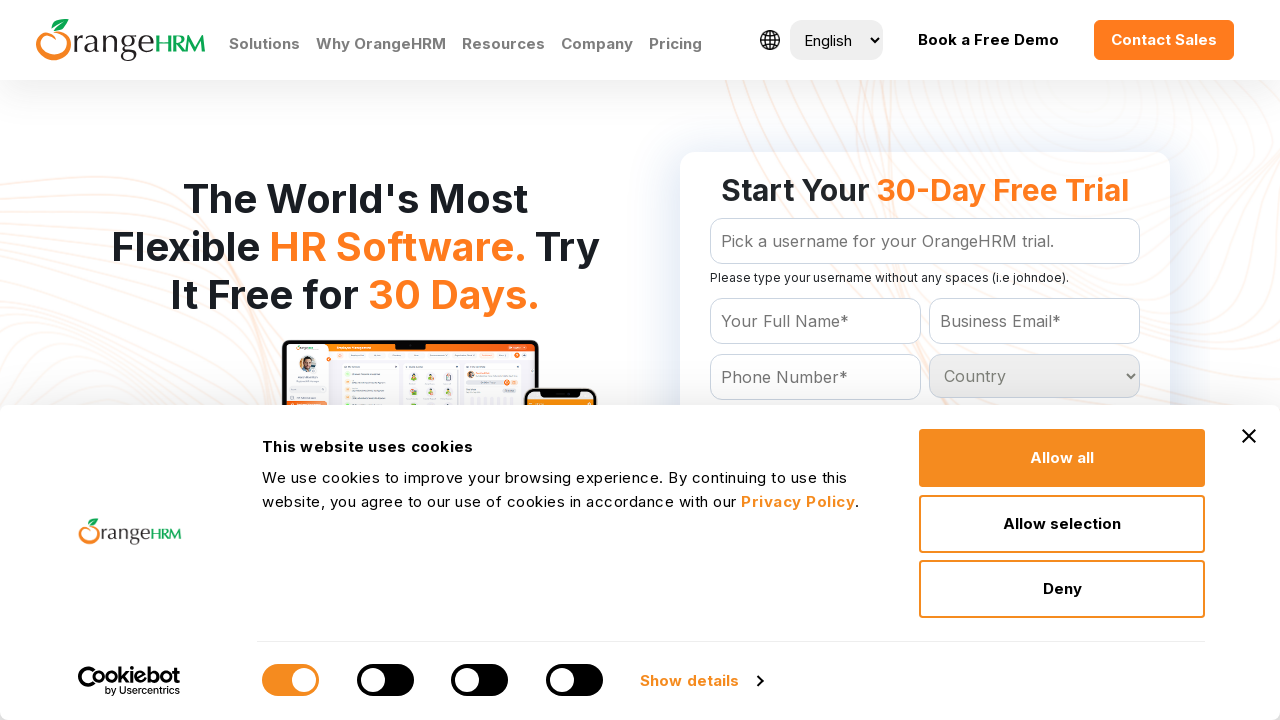

Located country dropdown element
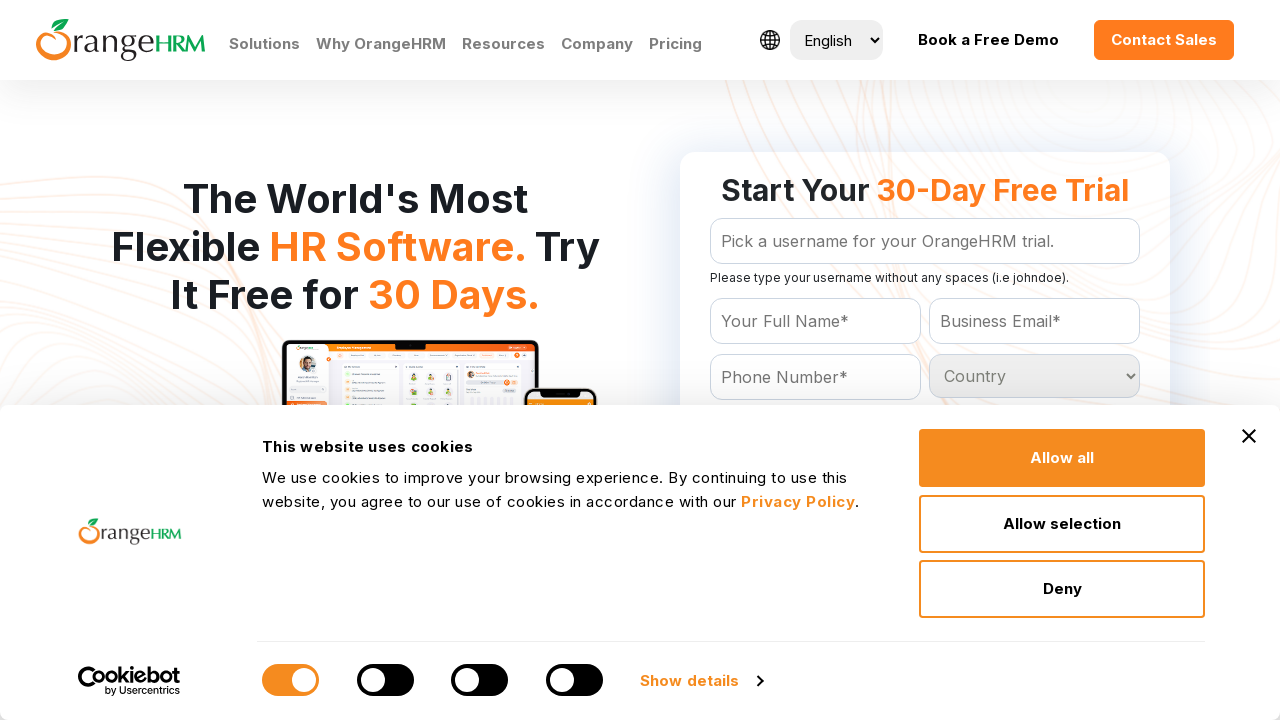

Selected 5th option from country dropdown on #Form_getForm_Country
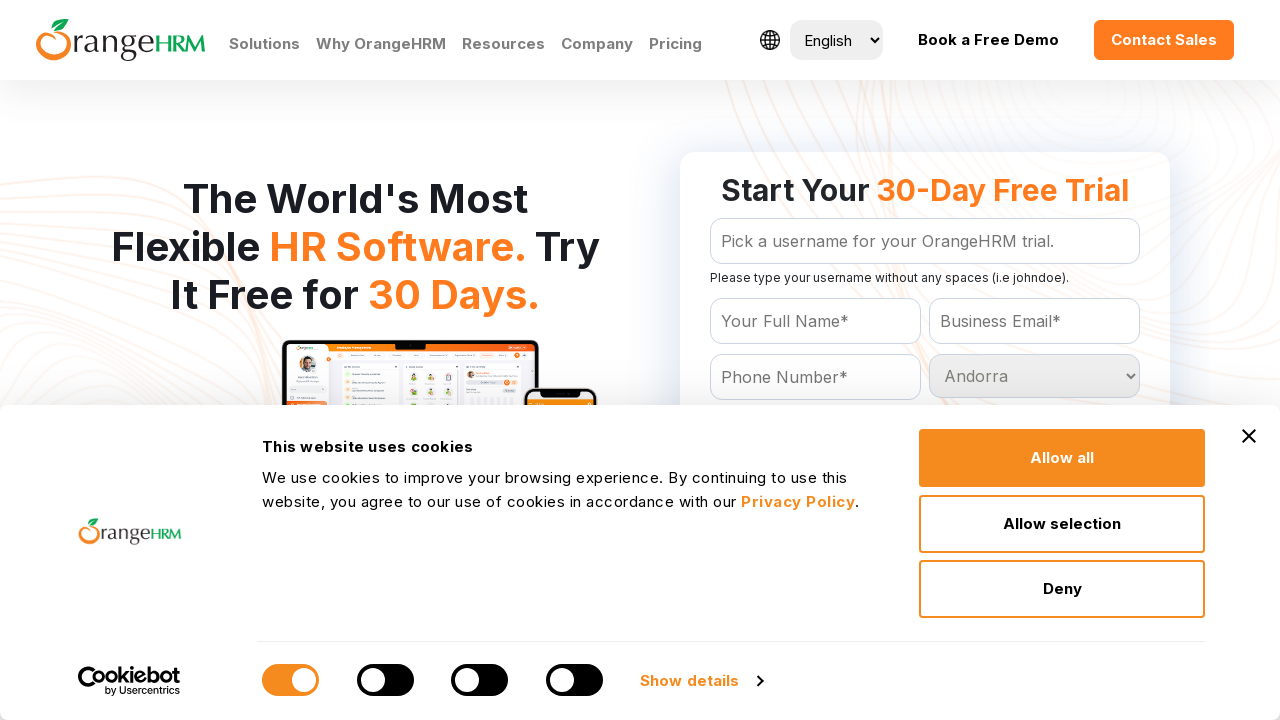

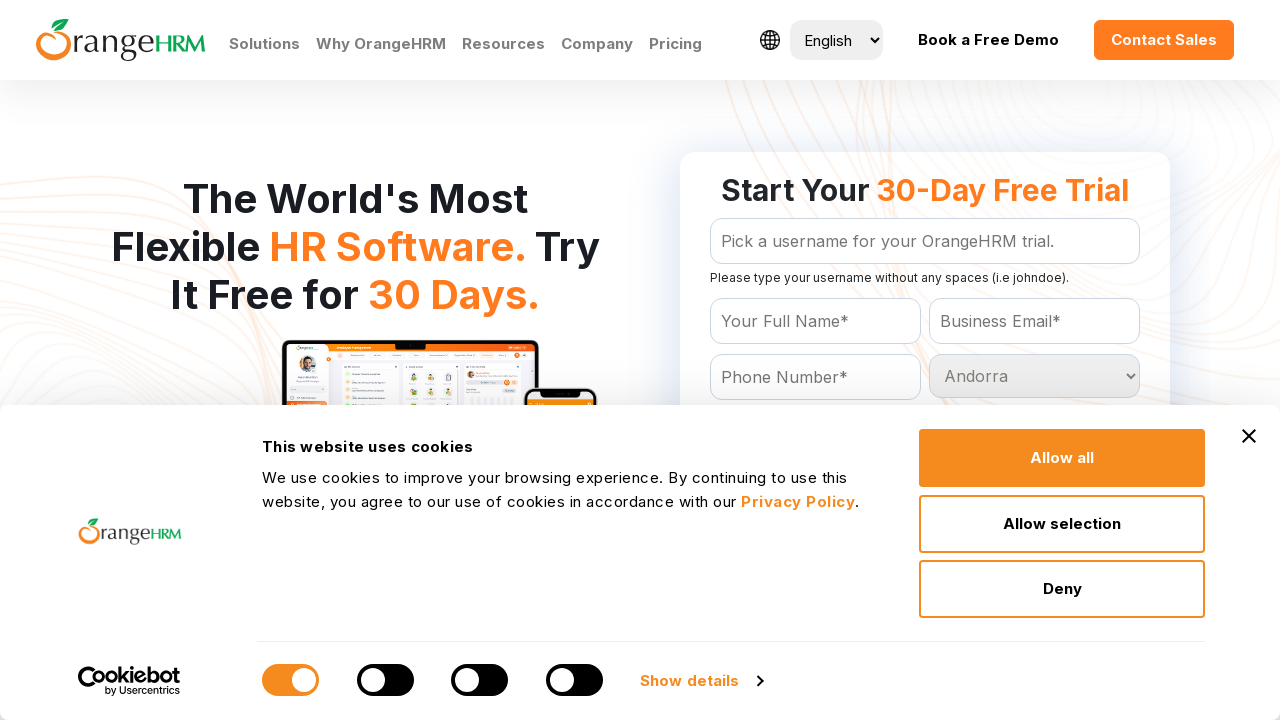